Tests the complete e-commerce flow on Sauce Demo site including login, product sorting, viewing product details, adding items to cart, and completing checkout process

Starting URL: https://www.saucedemo.com/

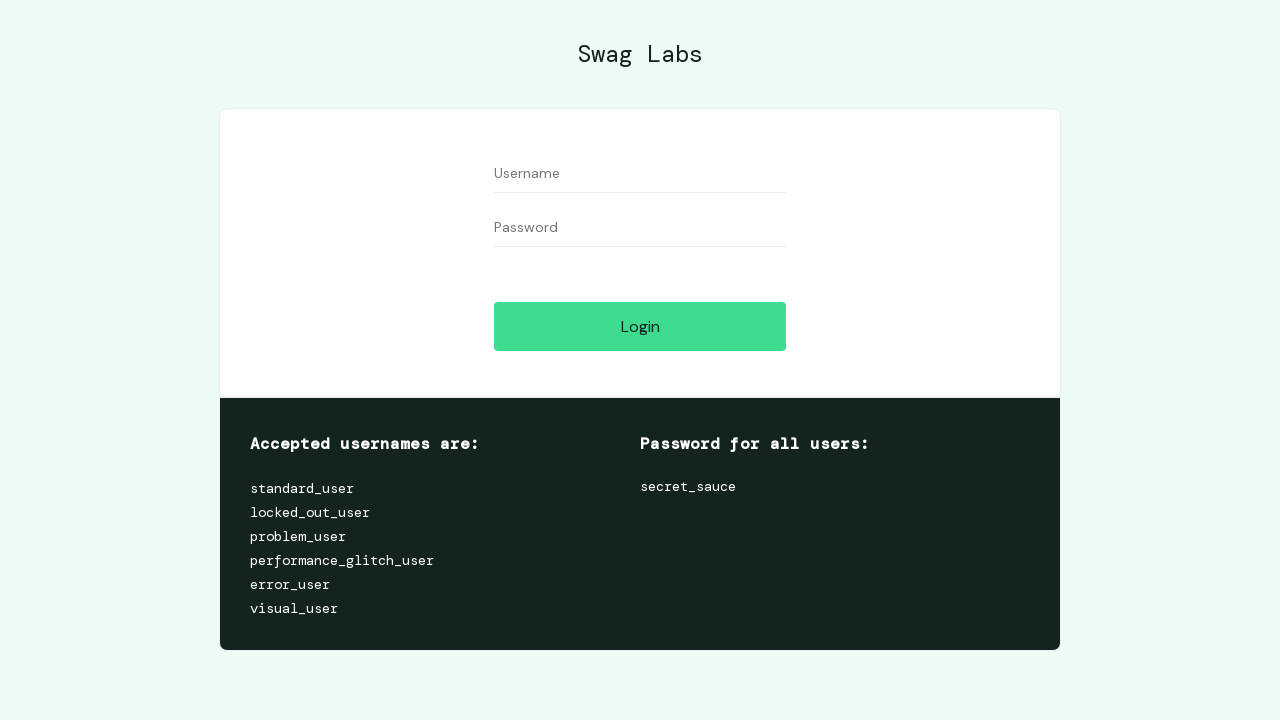

Filled username field with 'standard_user' on #user-name
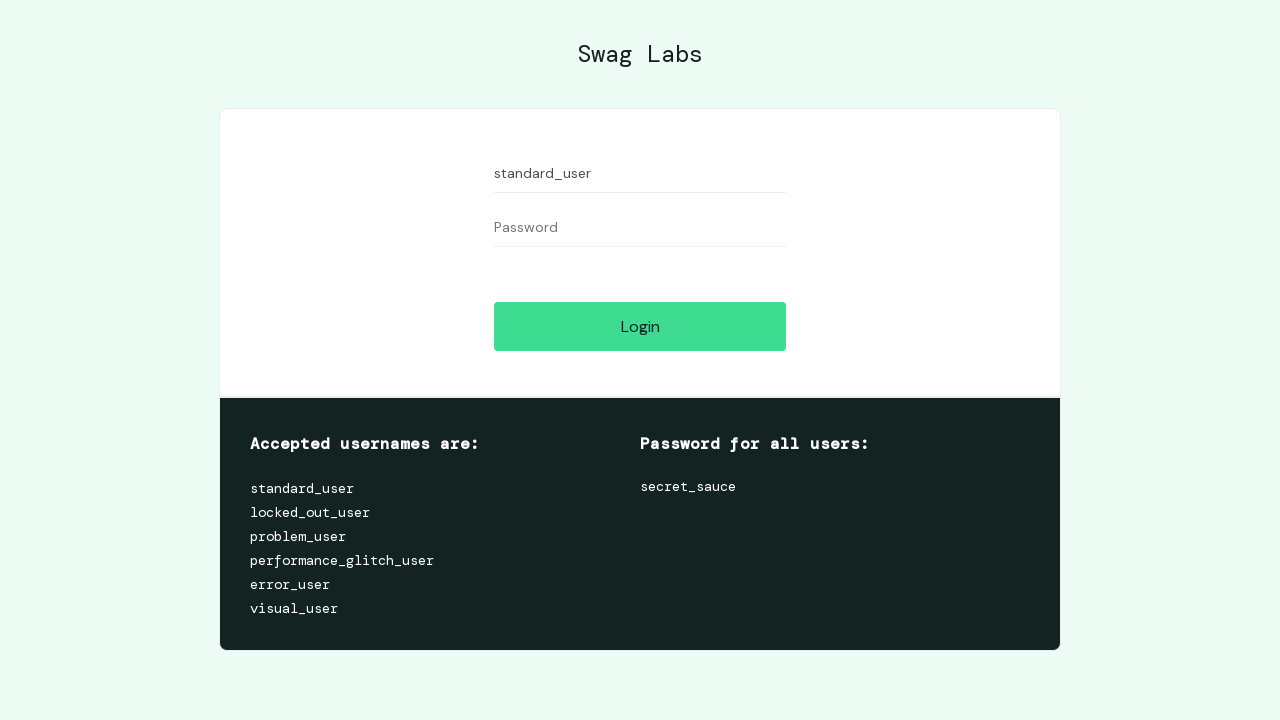

Filled password field with 'secret_sauce' on #password
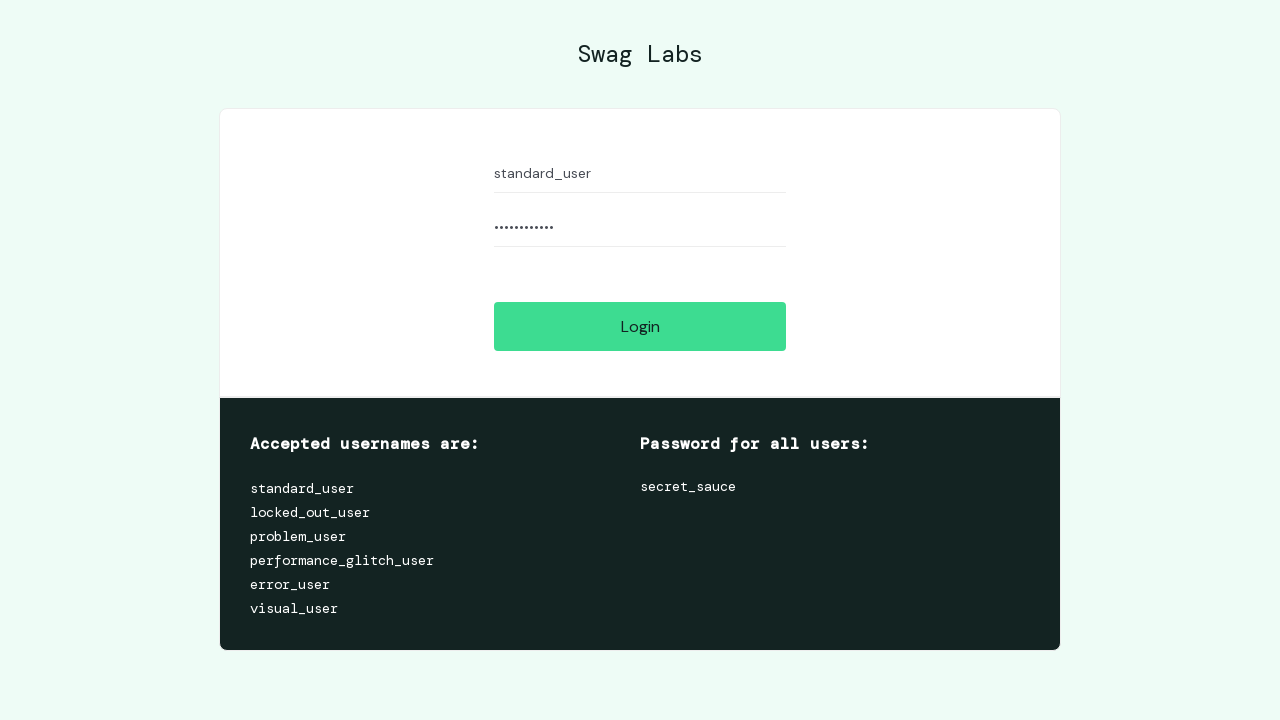

Clicked login button at (640, 326) on [name='login-button']
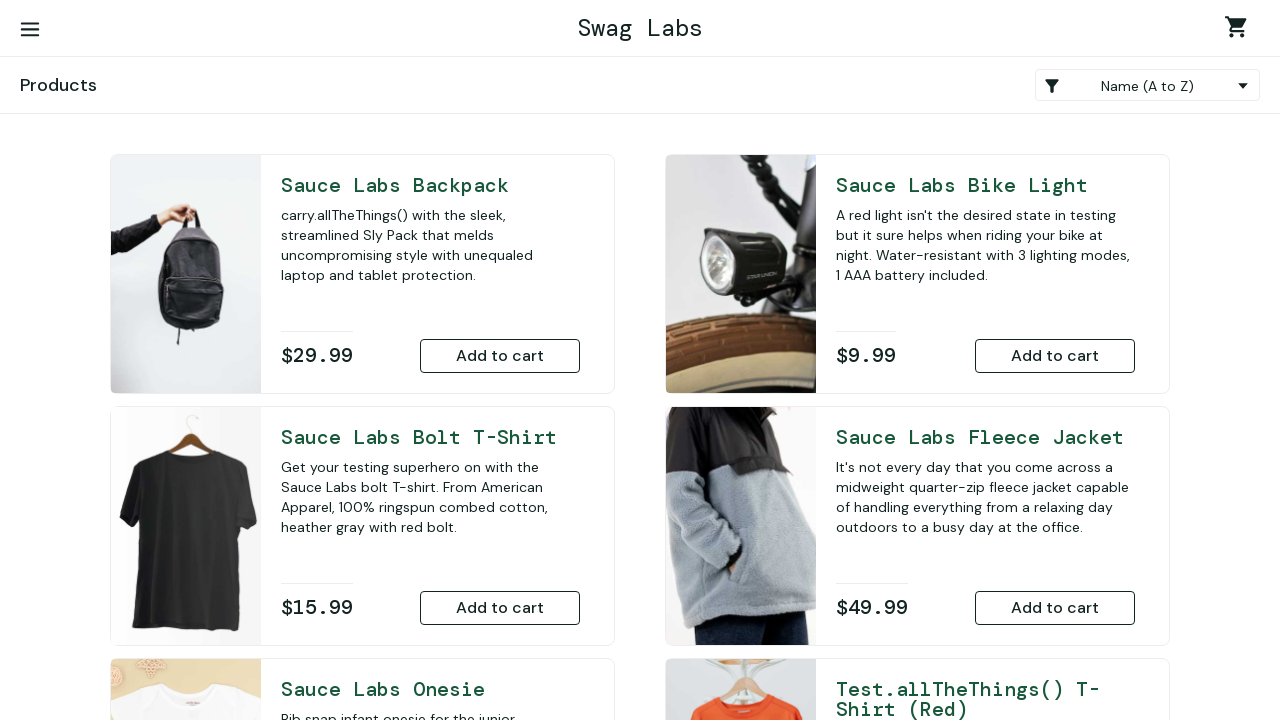

Changed product sort filter to 'Price (low to high)' on .product_sort_container
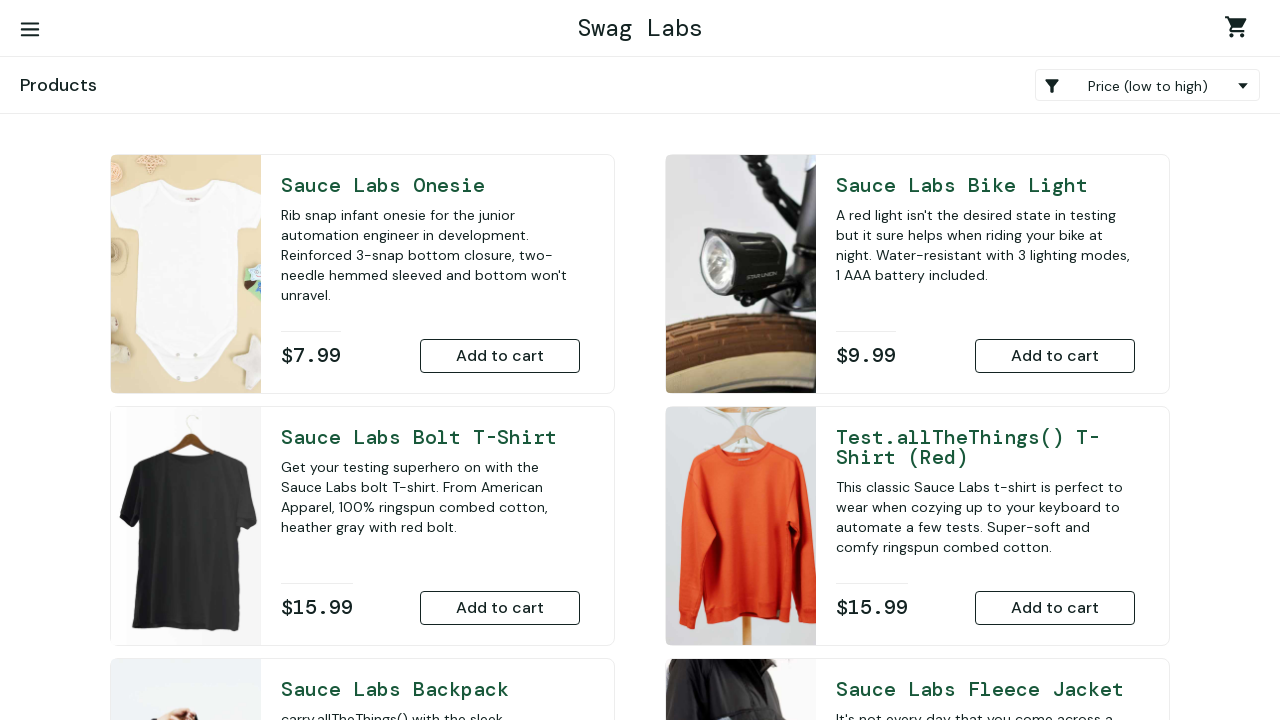

Clicked on Sauce Labs Onesie product at (430, 185) on #item_2_title_link
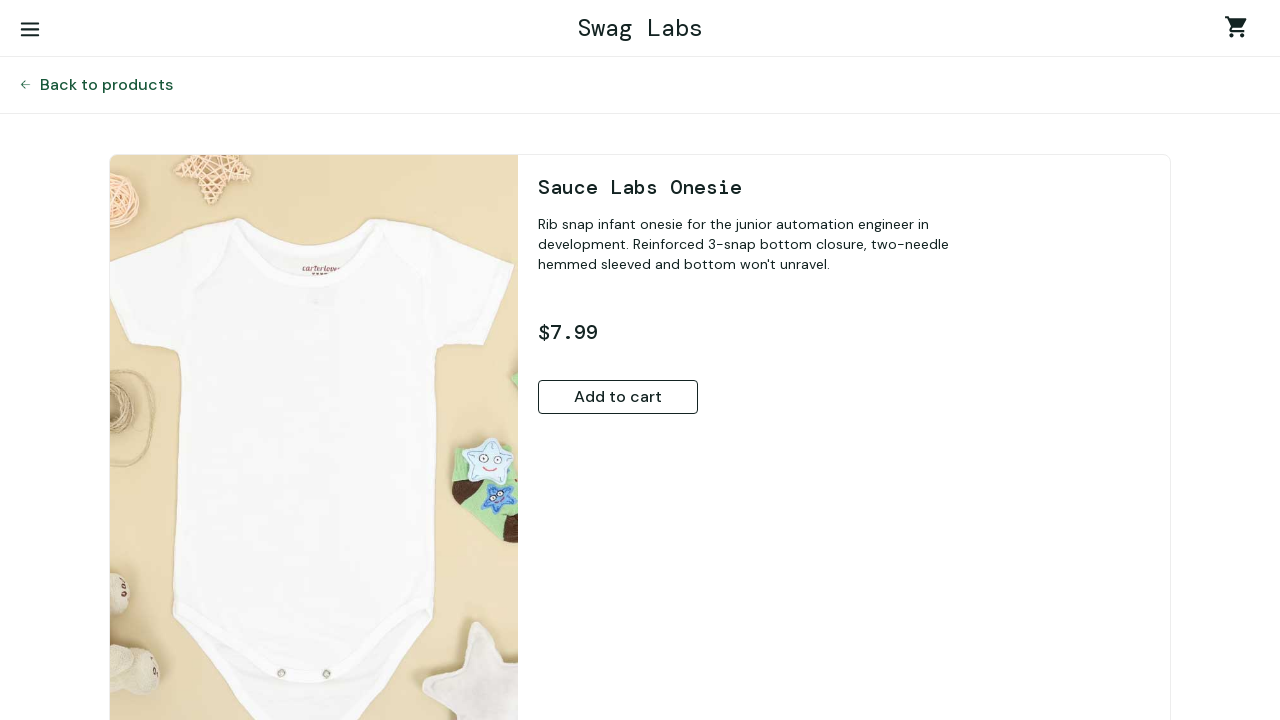

Navigated back to products page at (106, 85) on #back-to-products
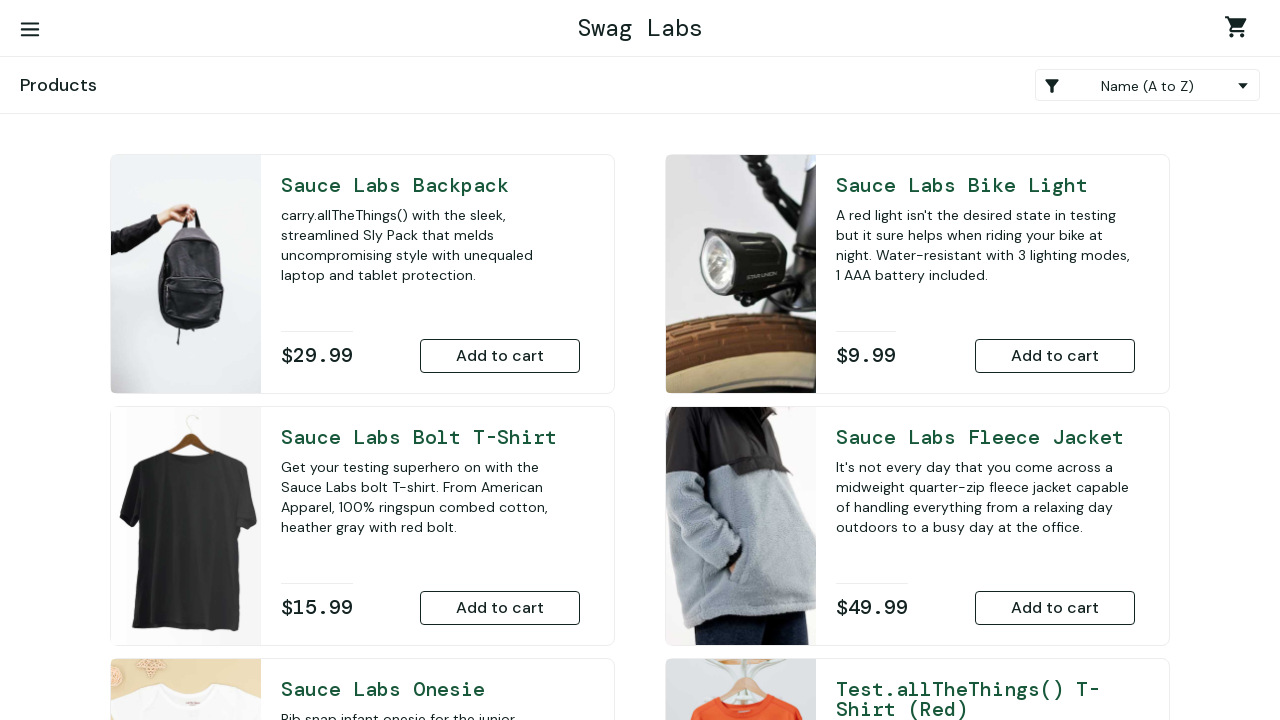

Added Sauce Labs Backpack to cart at (500, 356) on #add-to-cart-sauce-labs-backpack
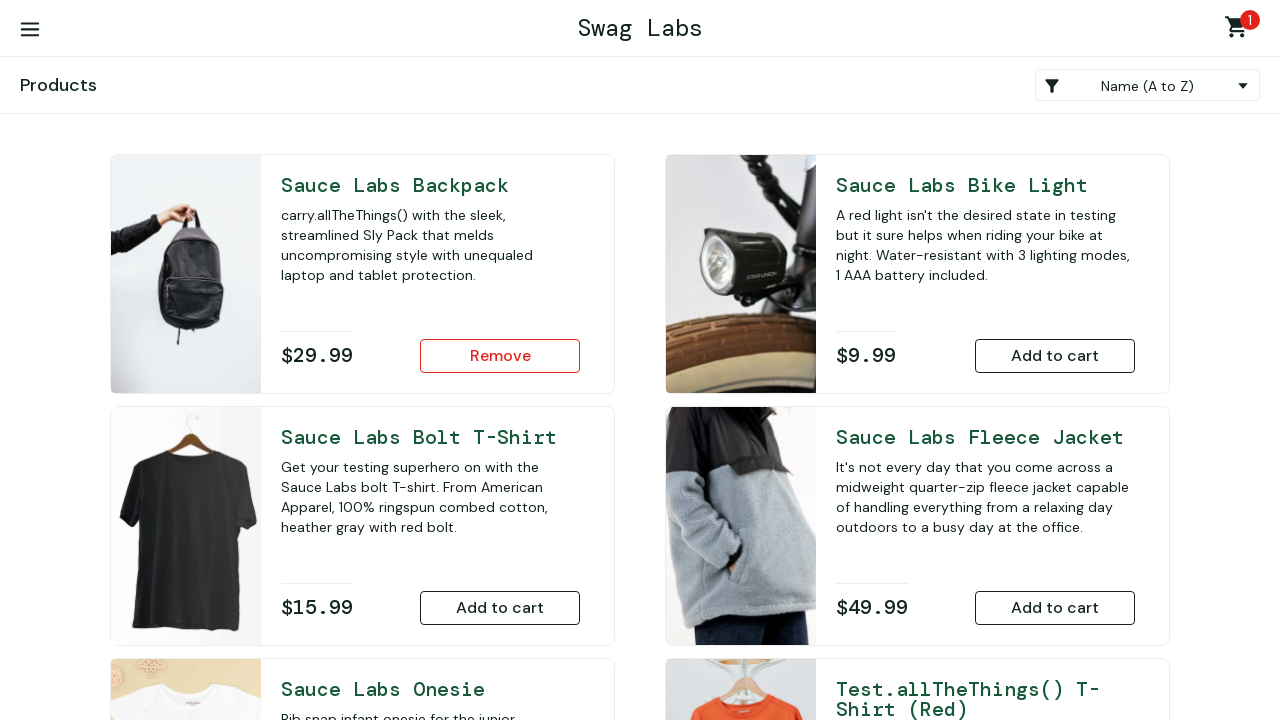

Clicked shopping cart icon at (1240, 30) on .shopping_cart_link
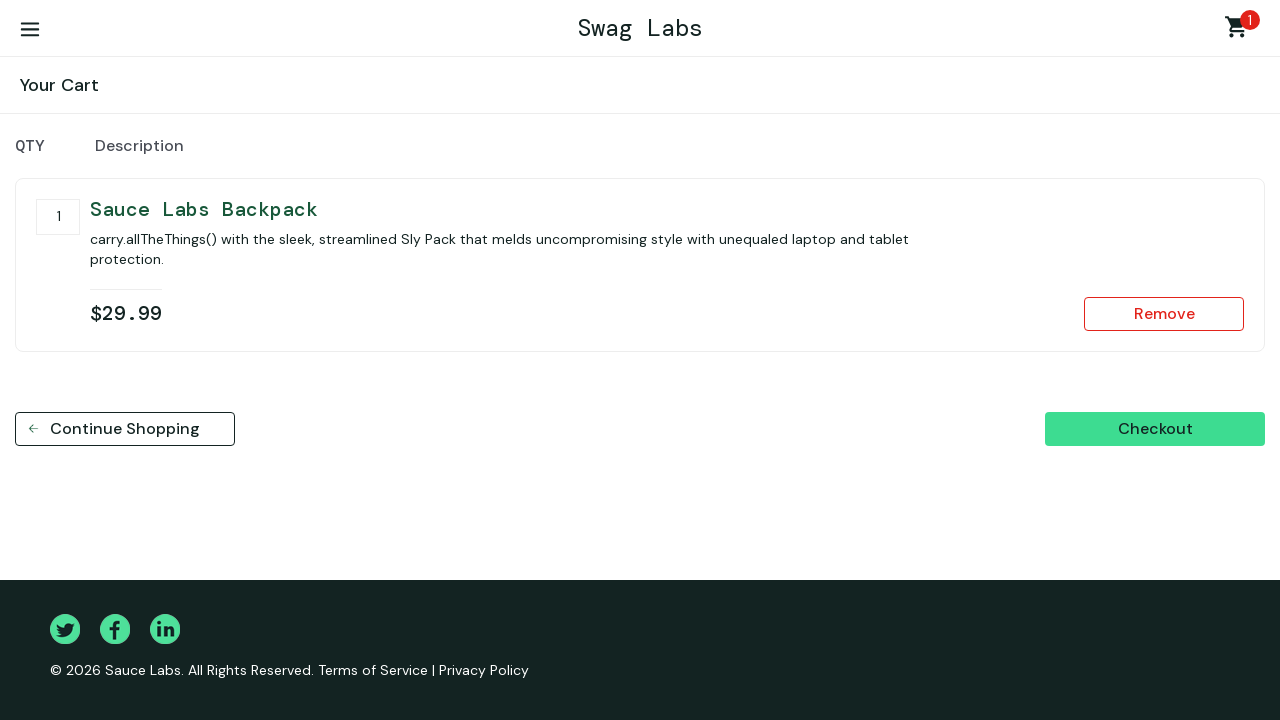

Clicked checkout button at (1155, 429) on #checkout
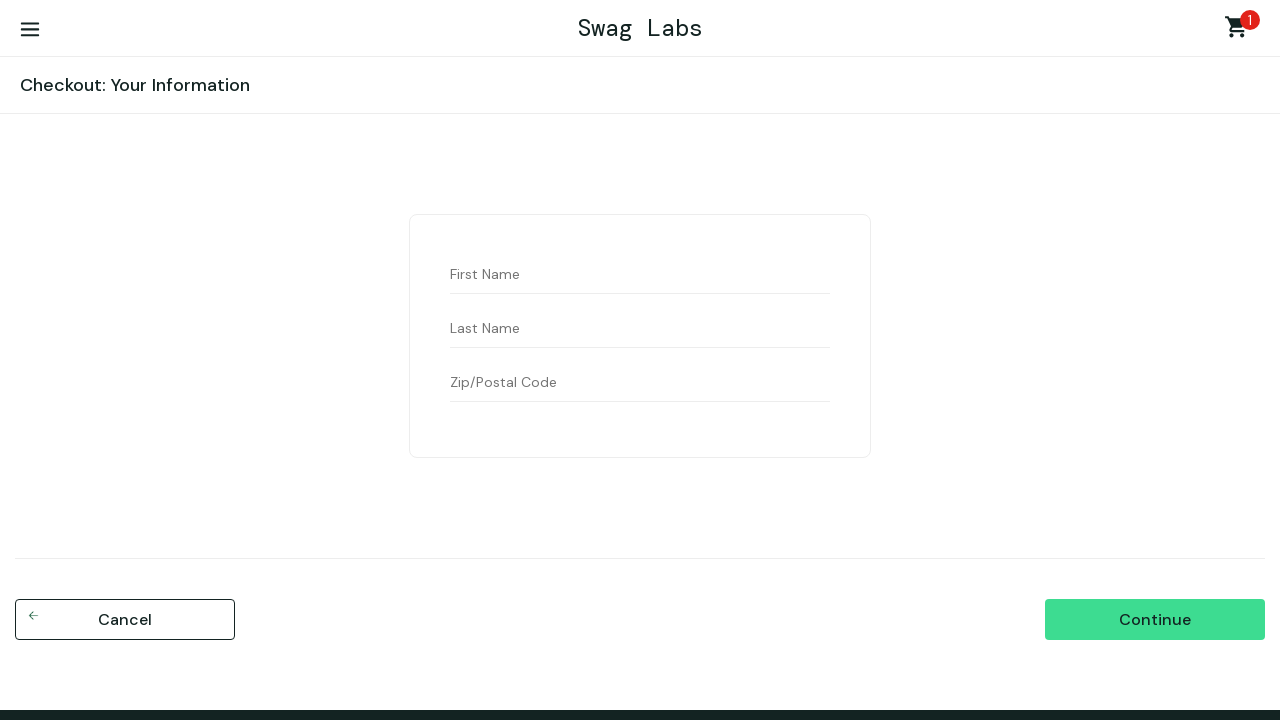

Filled first name field with 'Mutasem' on [name='firstName']
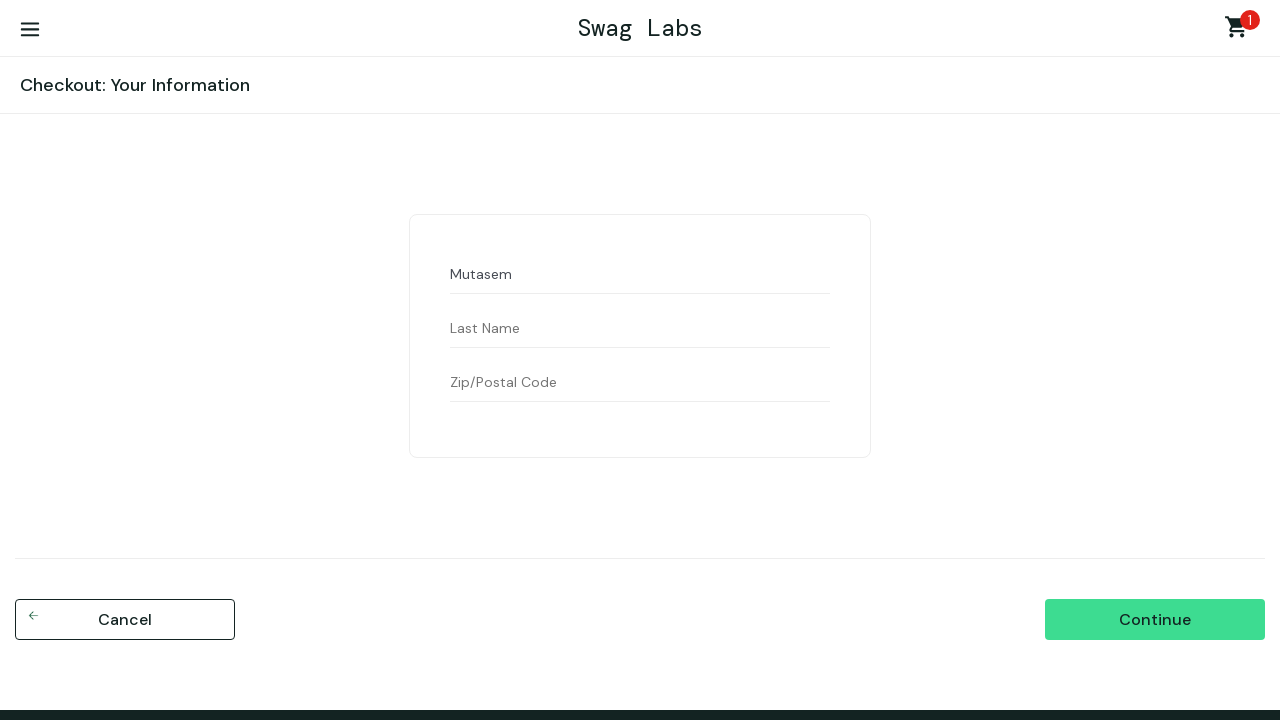

Filled last name field with 'Sayeedi' on [name='lastName']
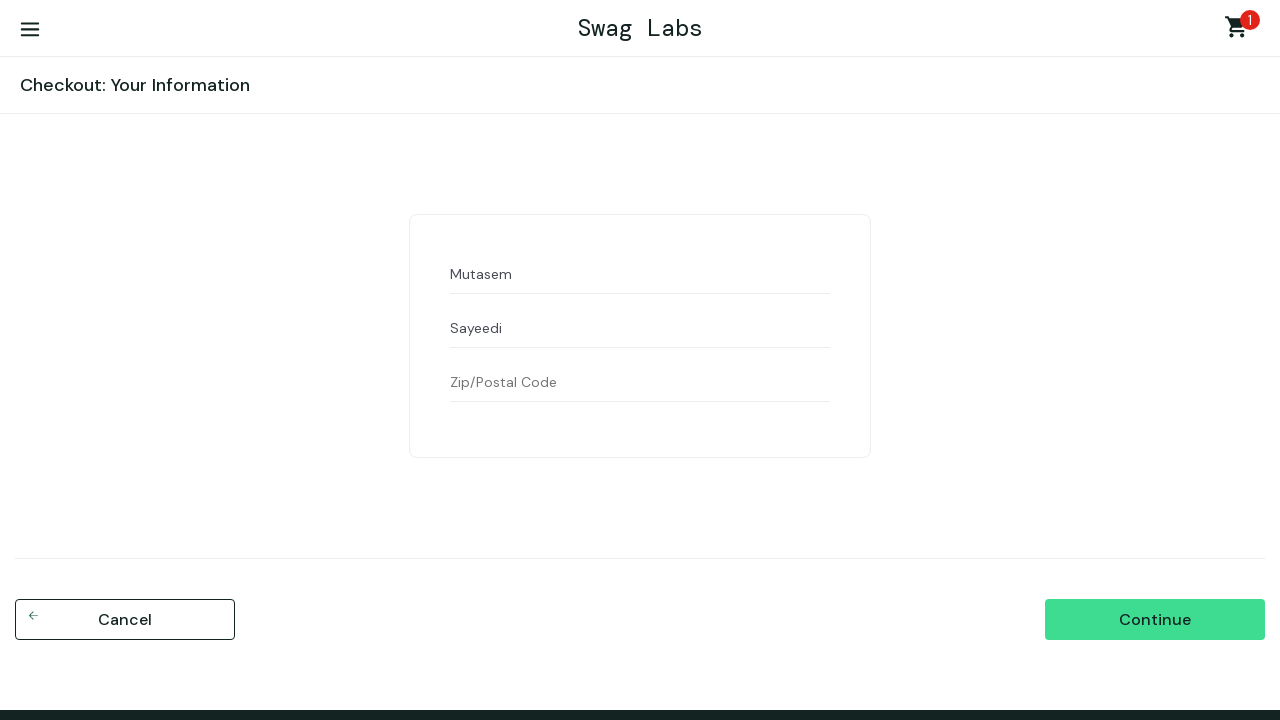

Filled postal code field with '11435' on [name='postalCode']
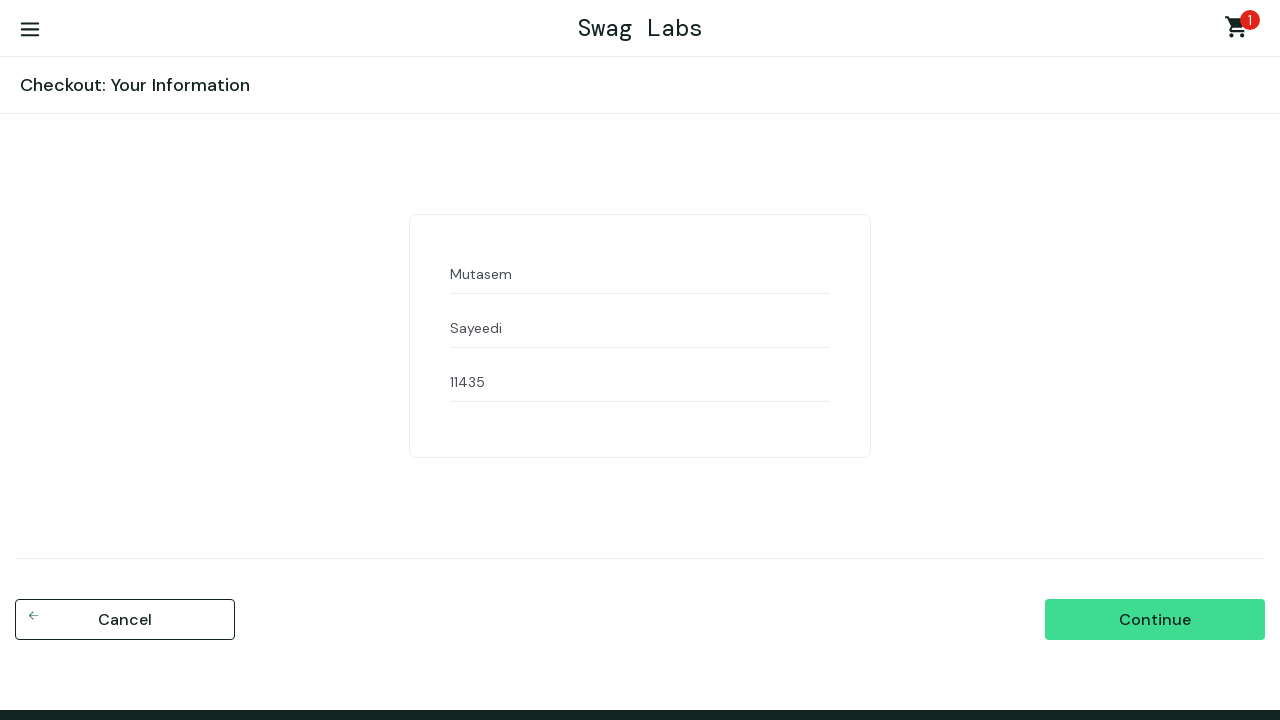

Clicked continue button on checkout information page at (1155, 620) on #continue
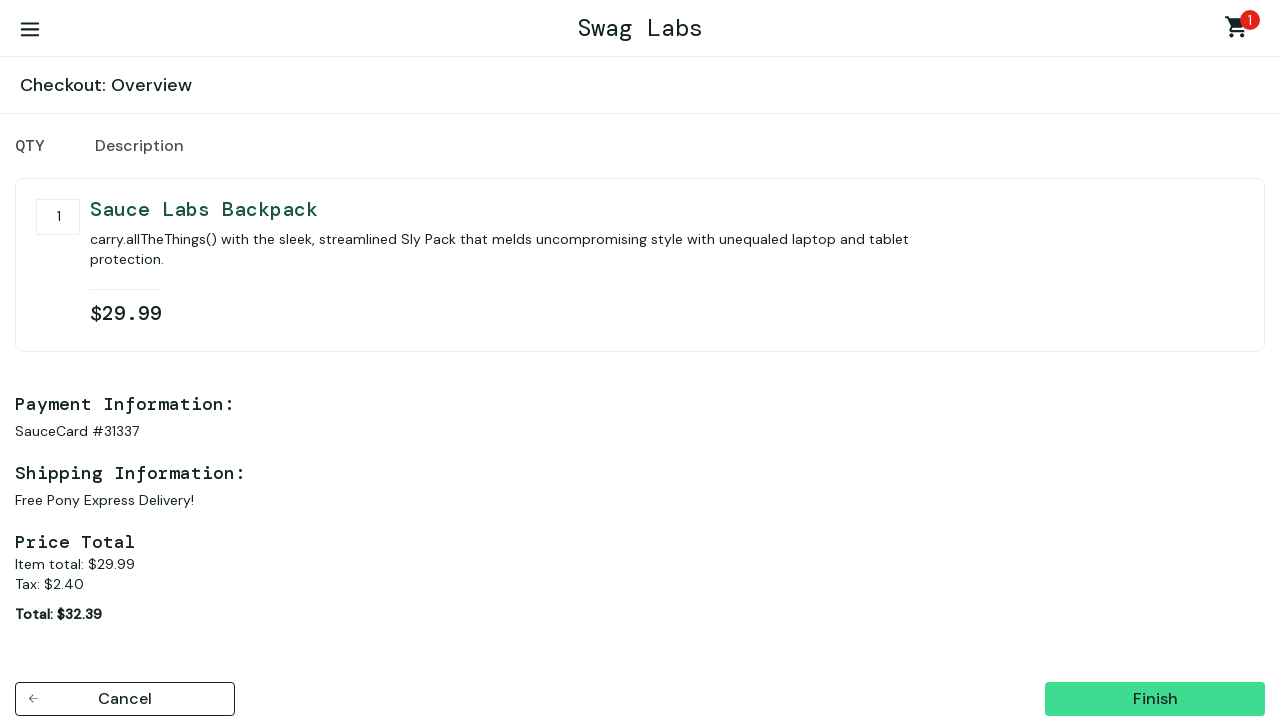

Clicked finish button to complete order at (1155, 699) on #finish
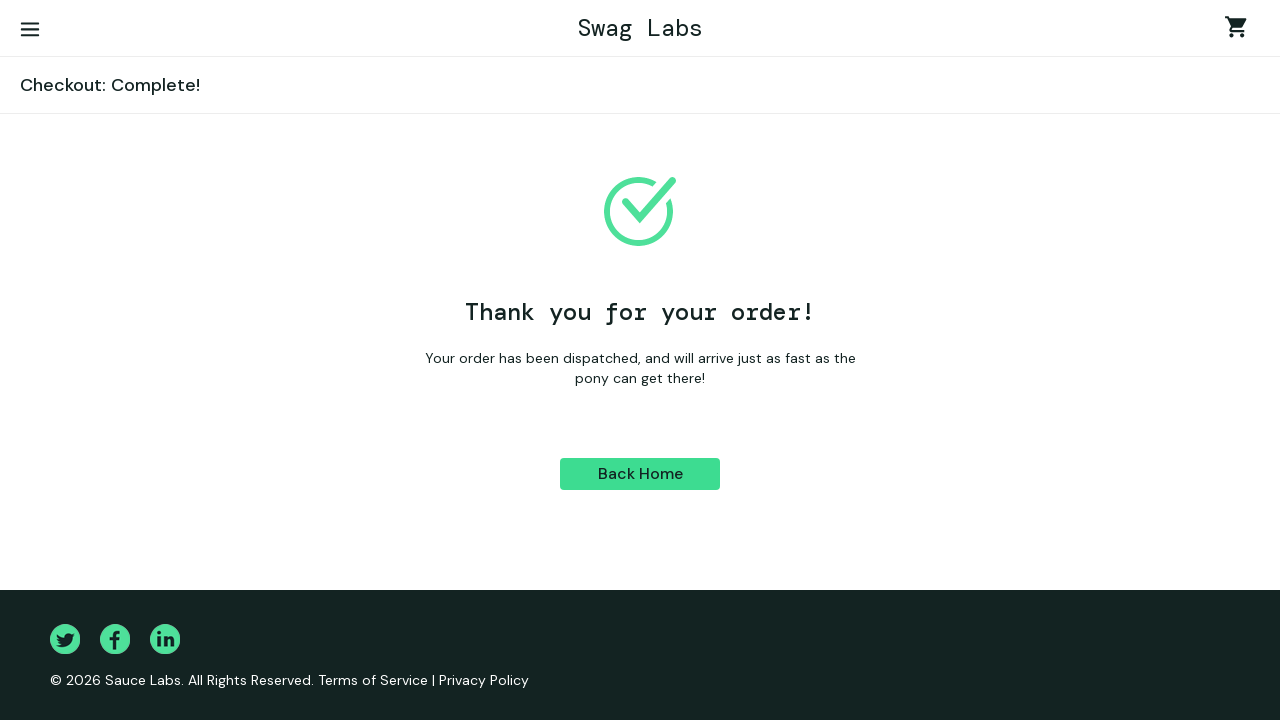

Order confirmation page loaded successfully
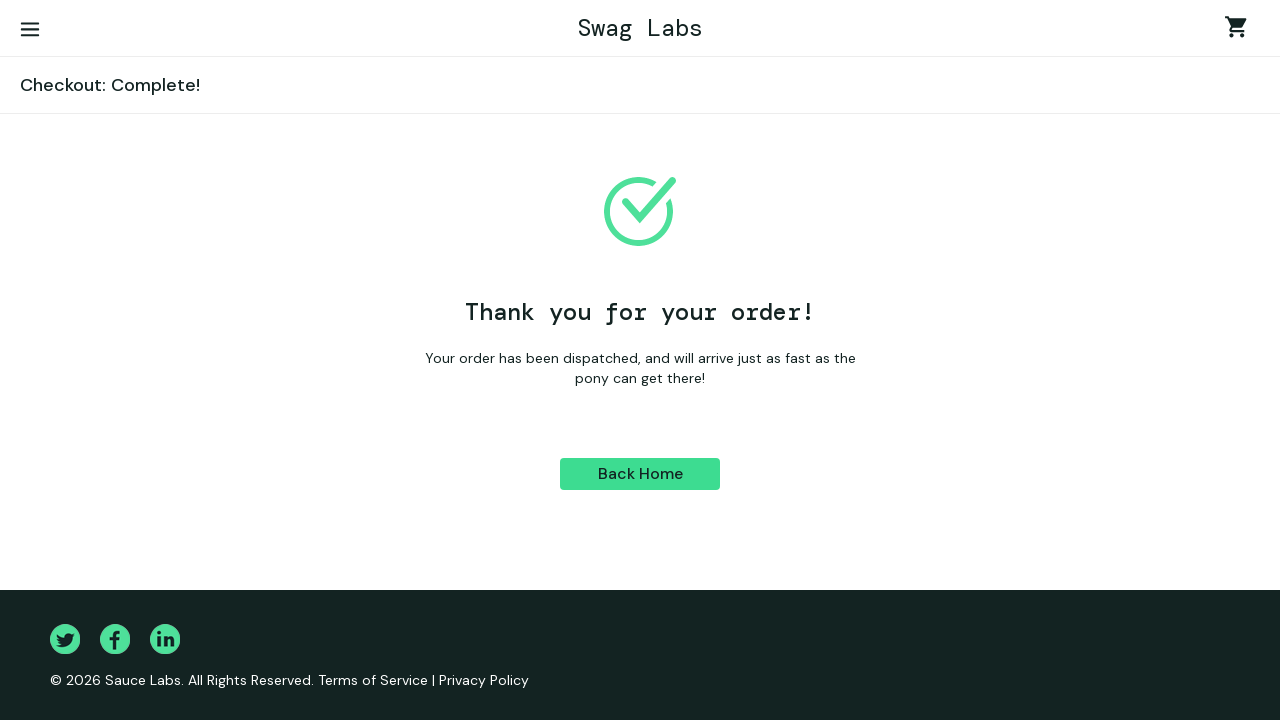

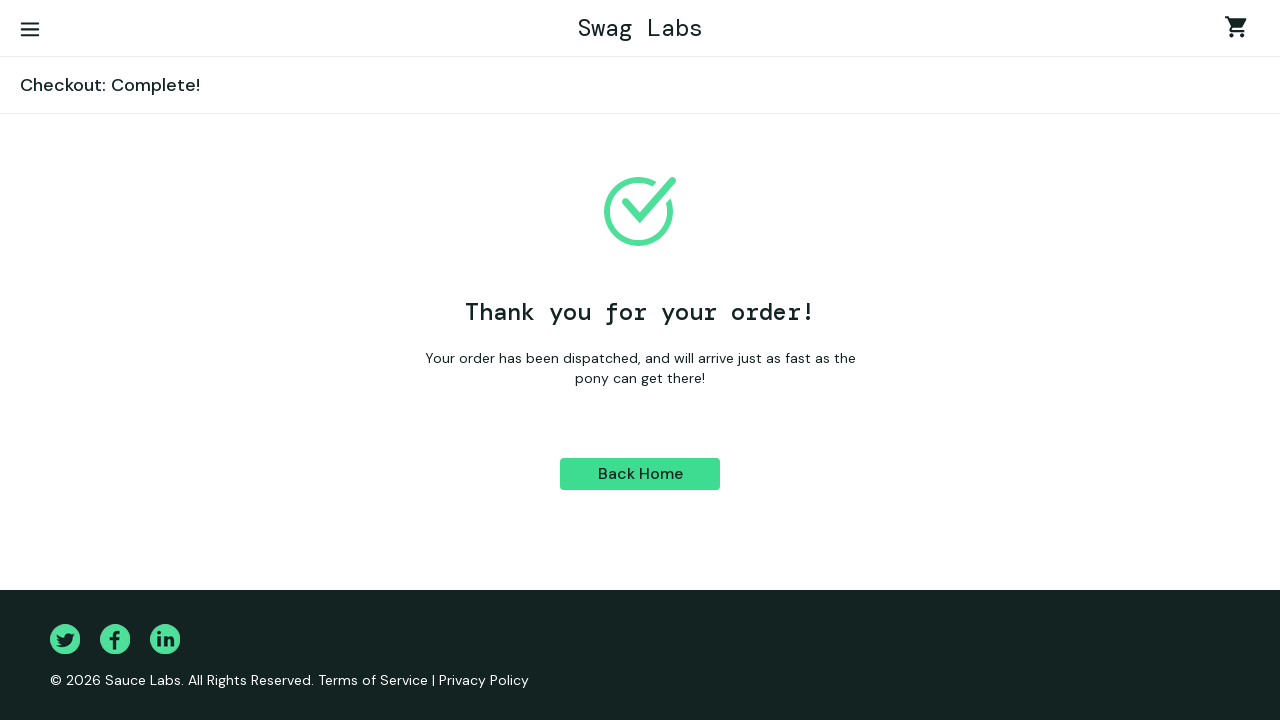